Navigates to the Time and Date world clock page and verifies that the world clock table with city times is displayed and contains rows and columns of data.

Starting URL: https://www.timeanddate.com/worldclock/

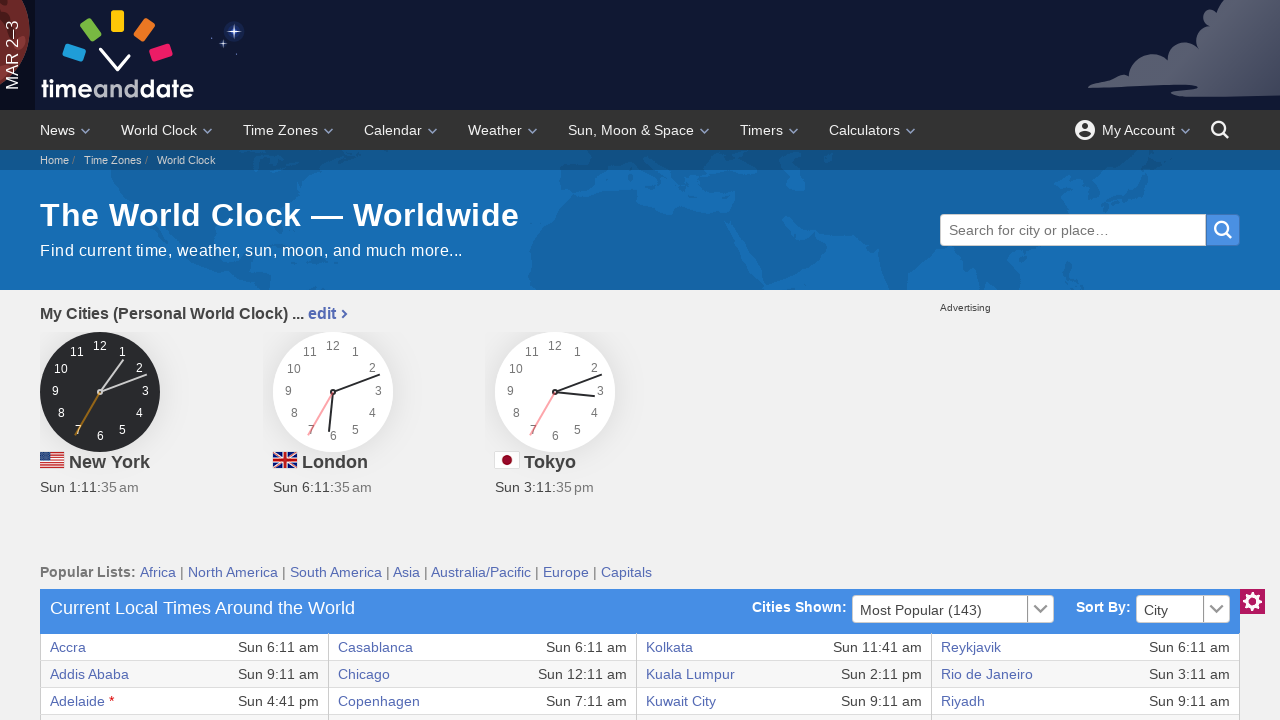

Navigated to Time and Date world clock page
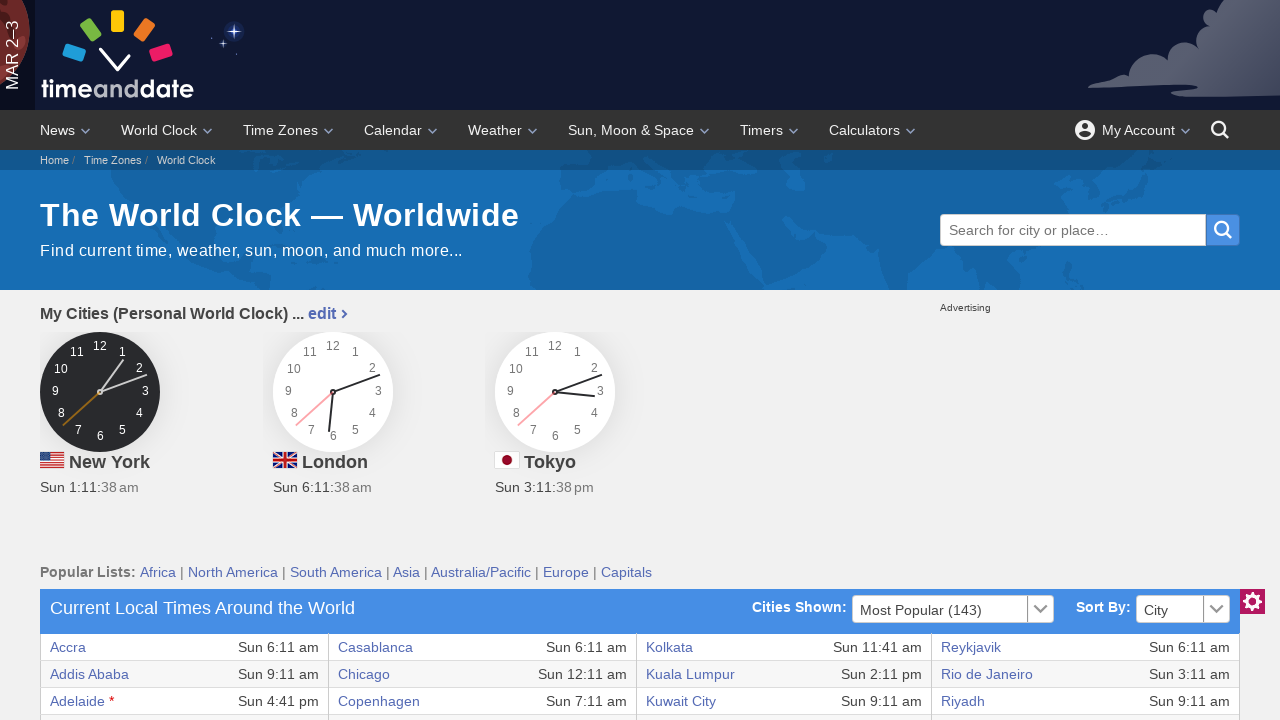

World clock table loaded and visible
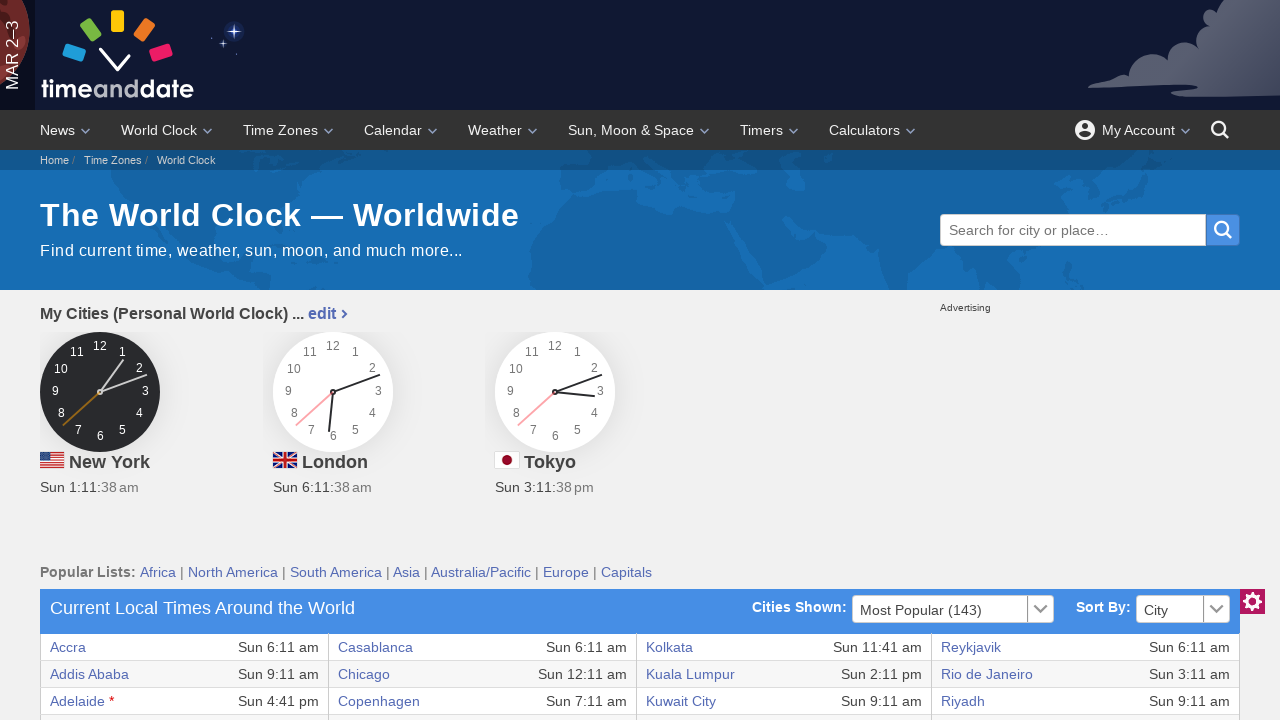

Table rows and cells with time data are present
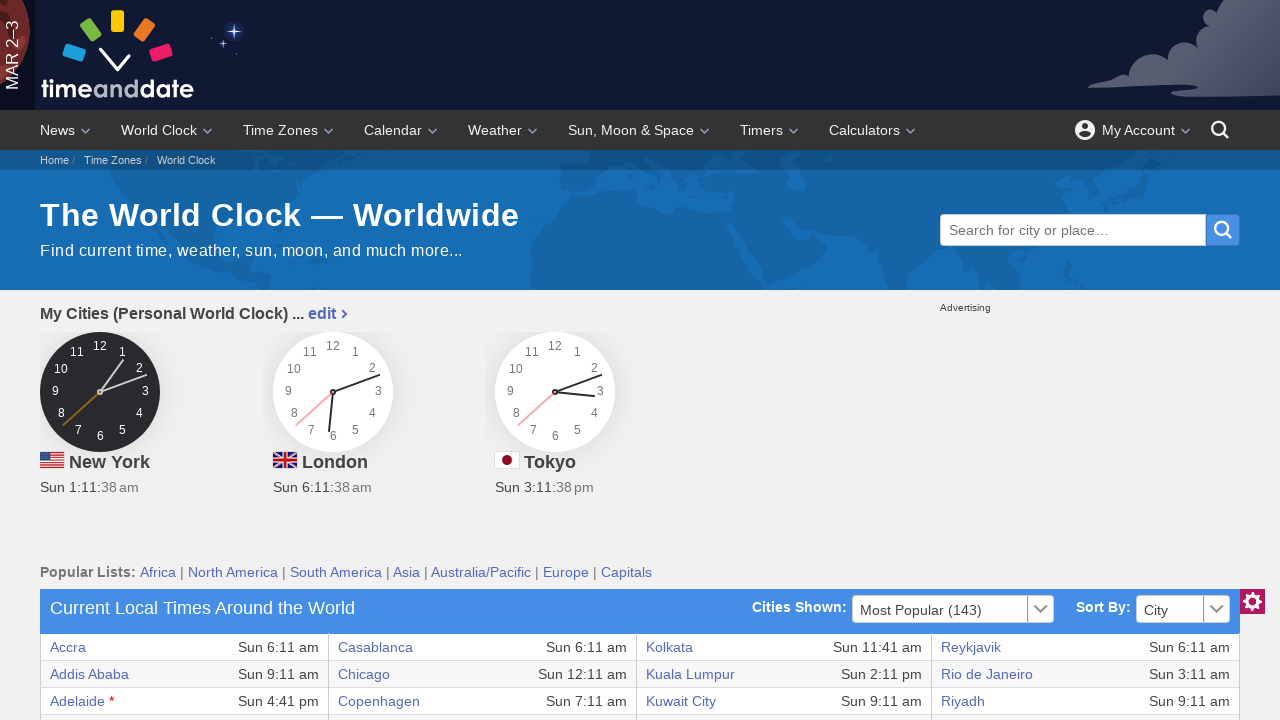

Retrieved all table rows
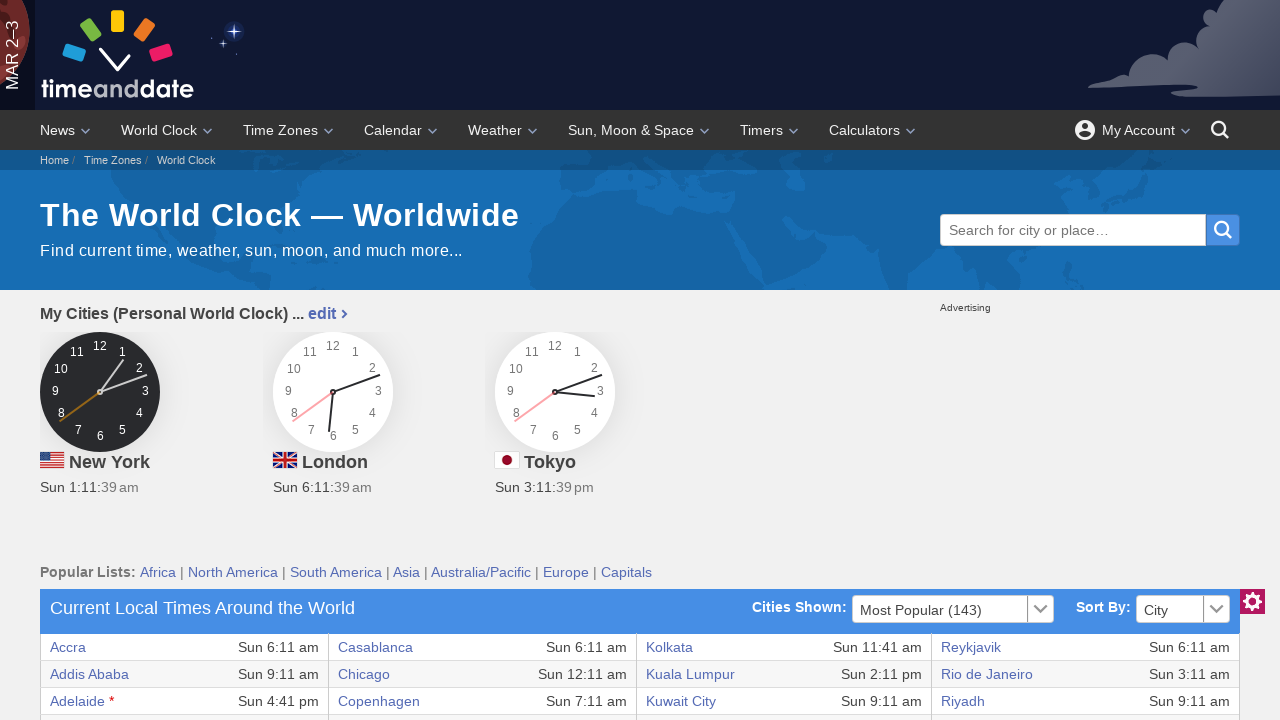

First table row is visible, confirming multiple rows exist
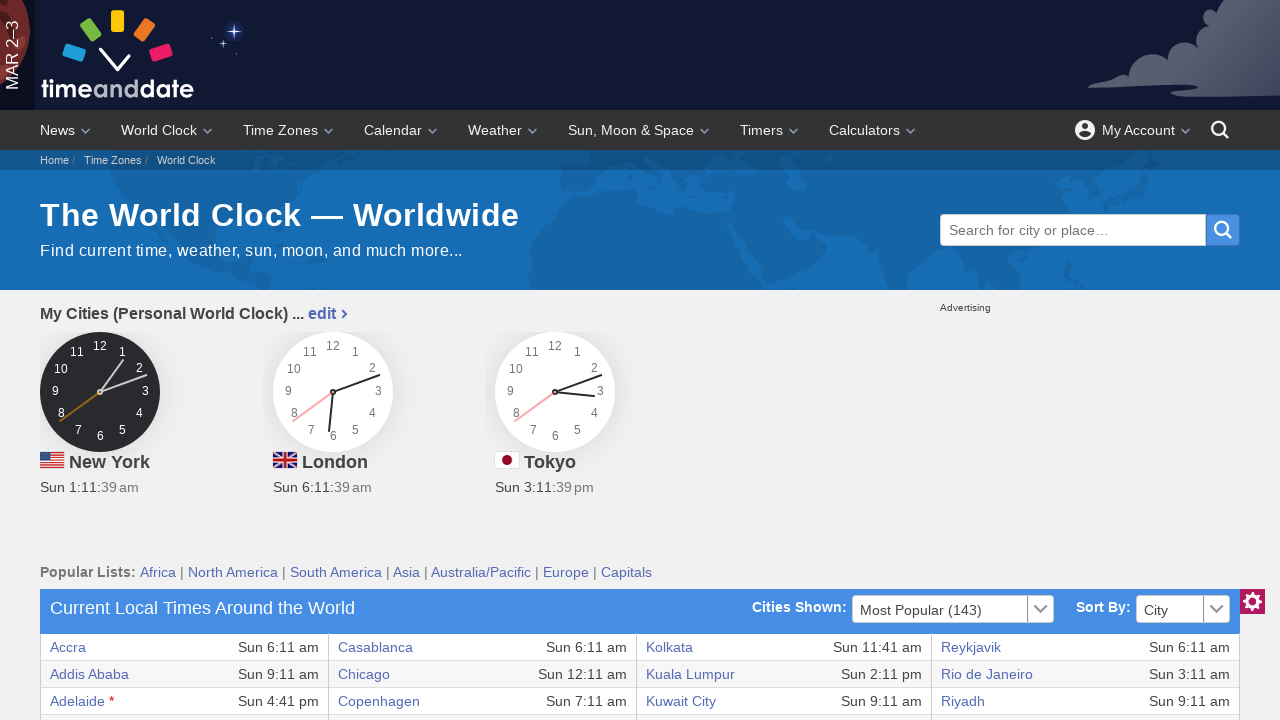

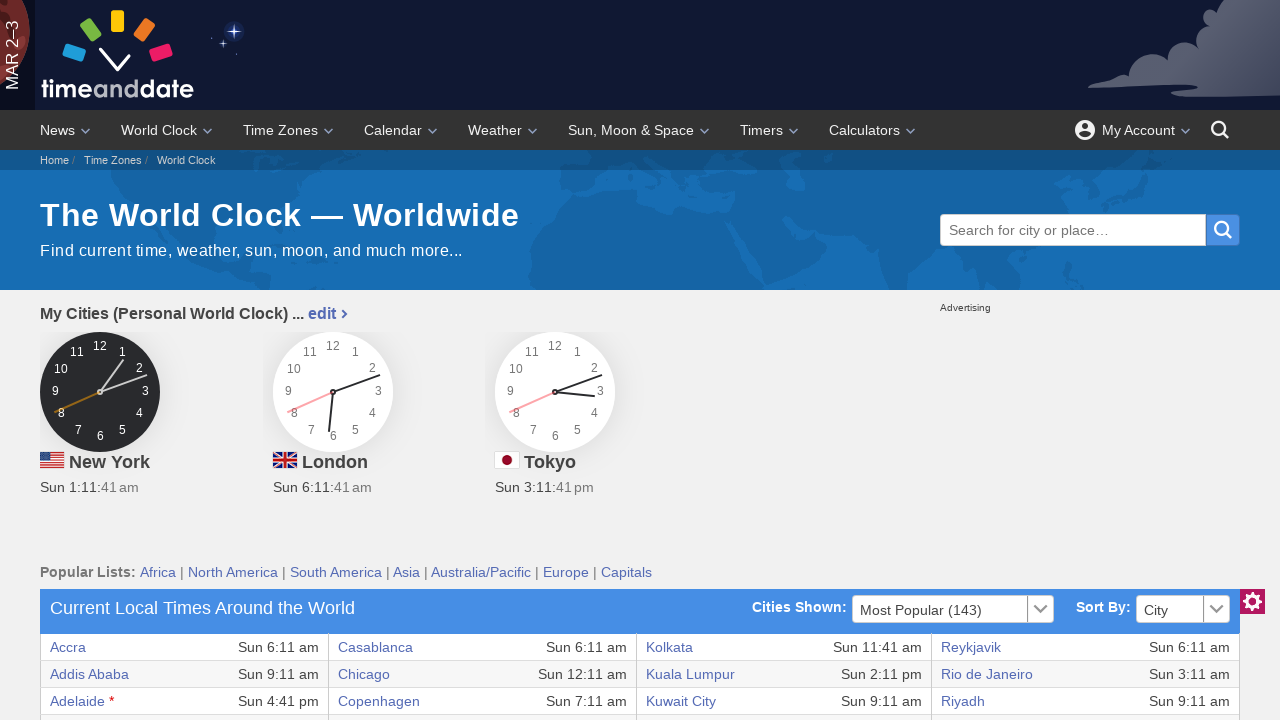